Navigates to W3Schools HTML tables tutorial page and verifies the presence of a table with expected structure including headers and data rows.

Starting URL: https://www.w3schools.com/html/html_tables.asp

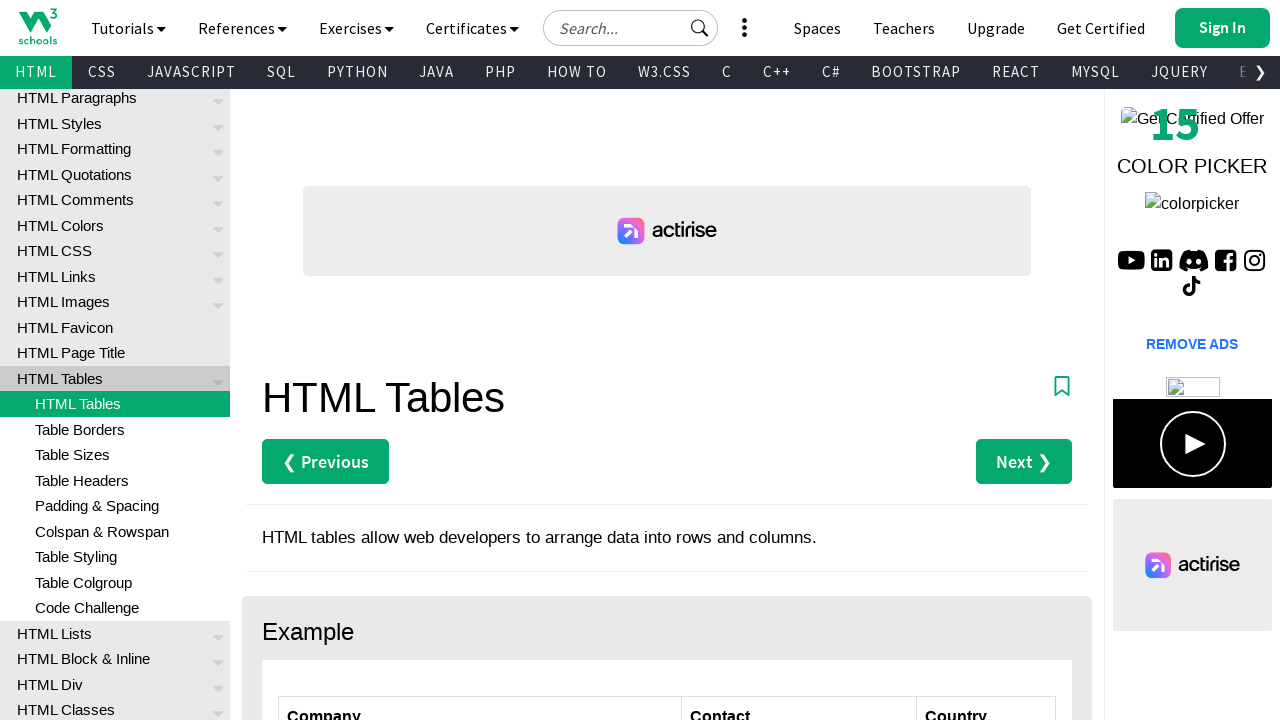

Waited for table body element to be visible
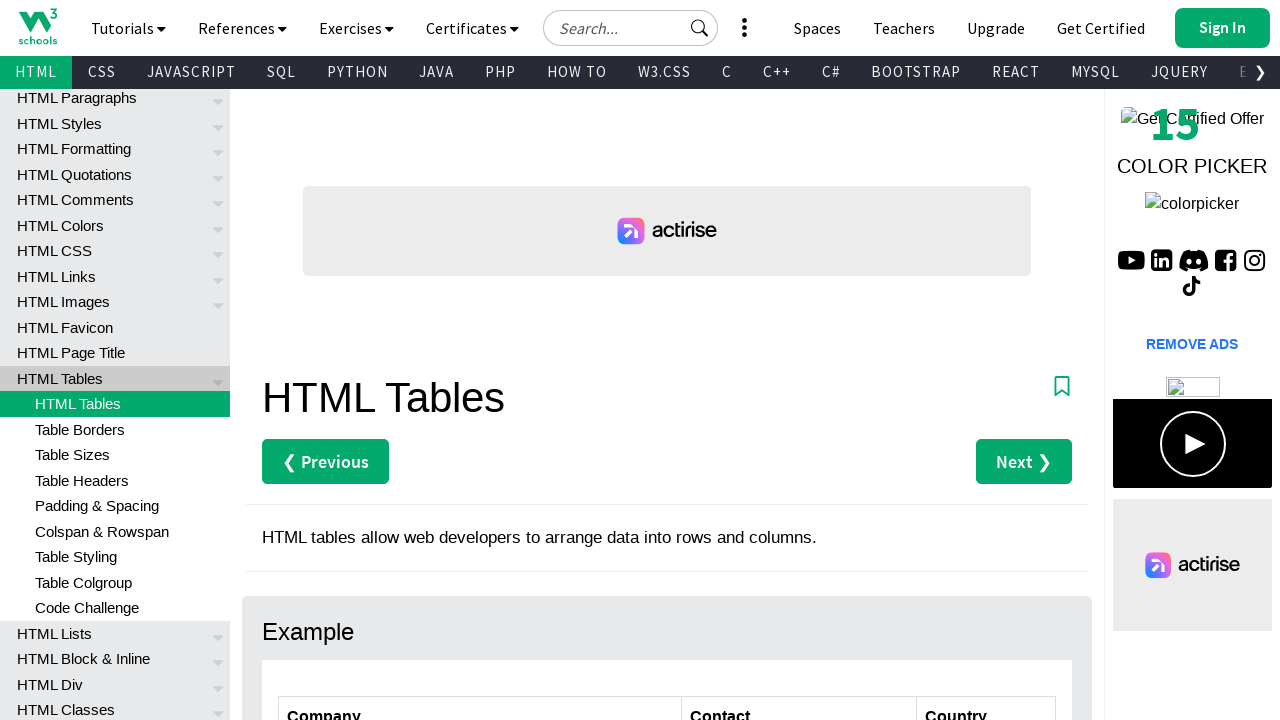

Located the customers table tbody element
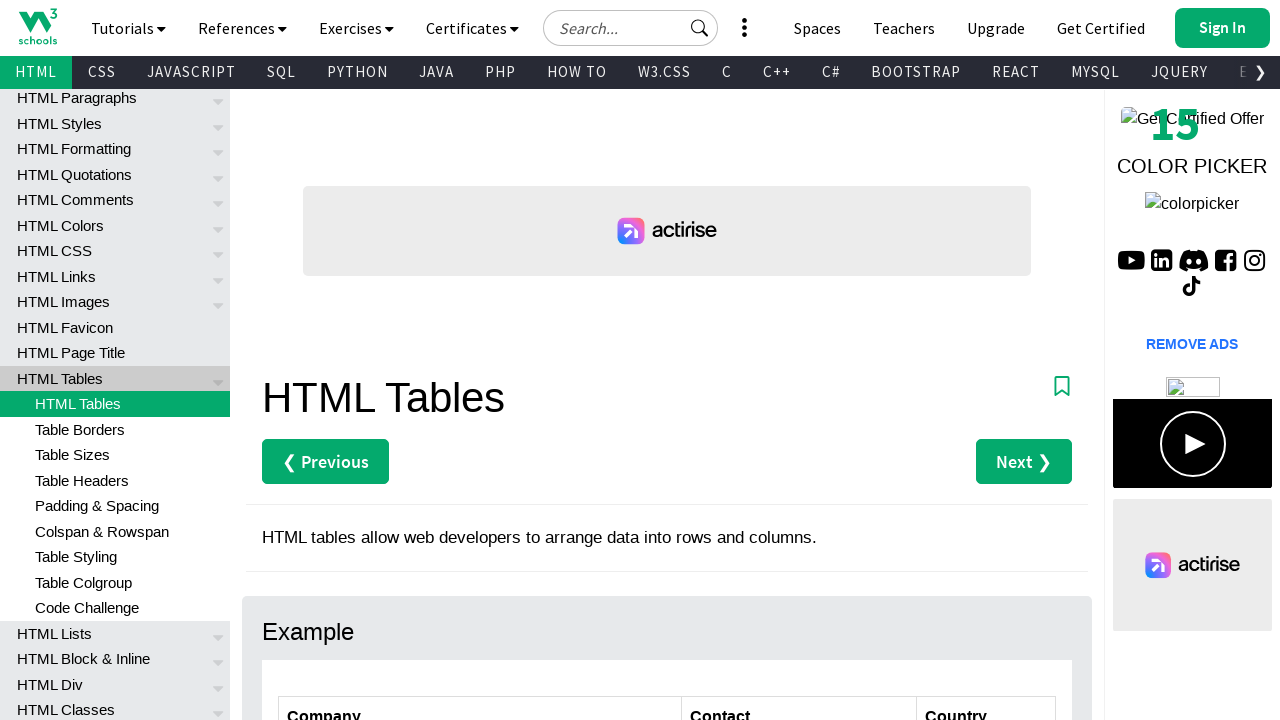

Located all table rows
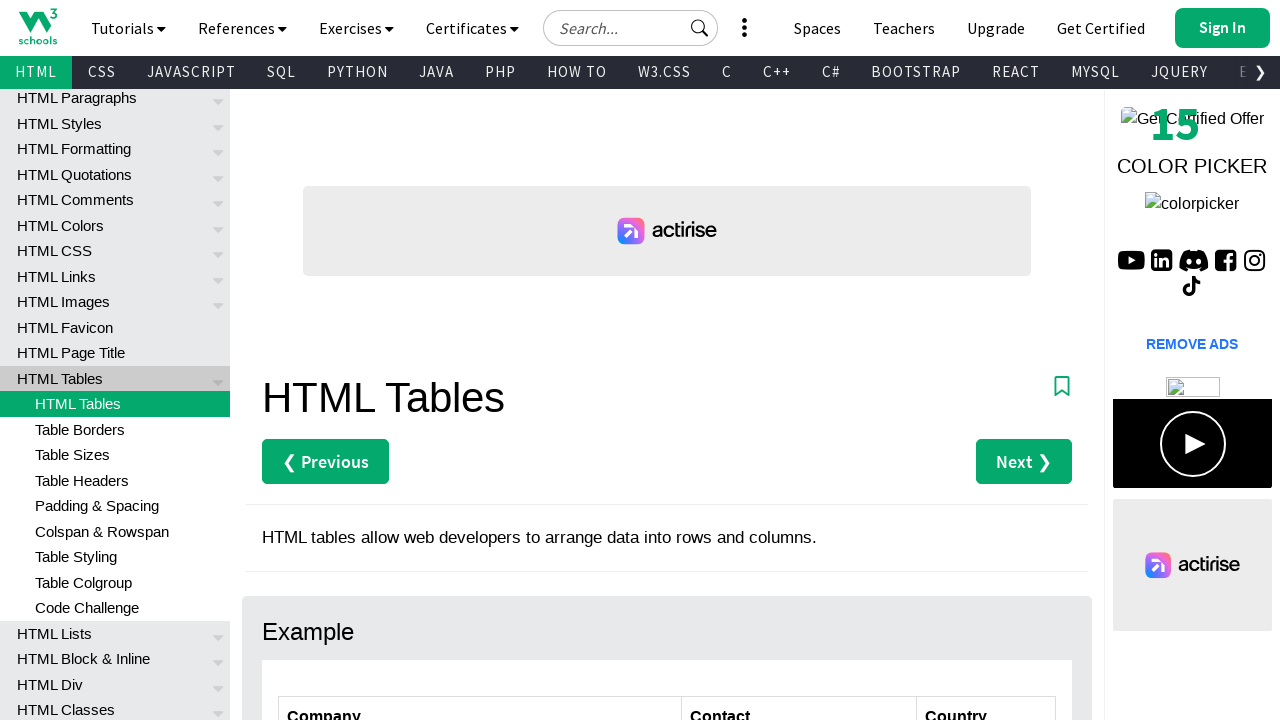

Waited for first table row to be visible
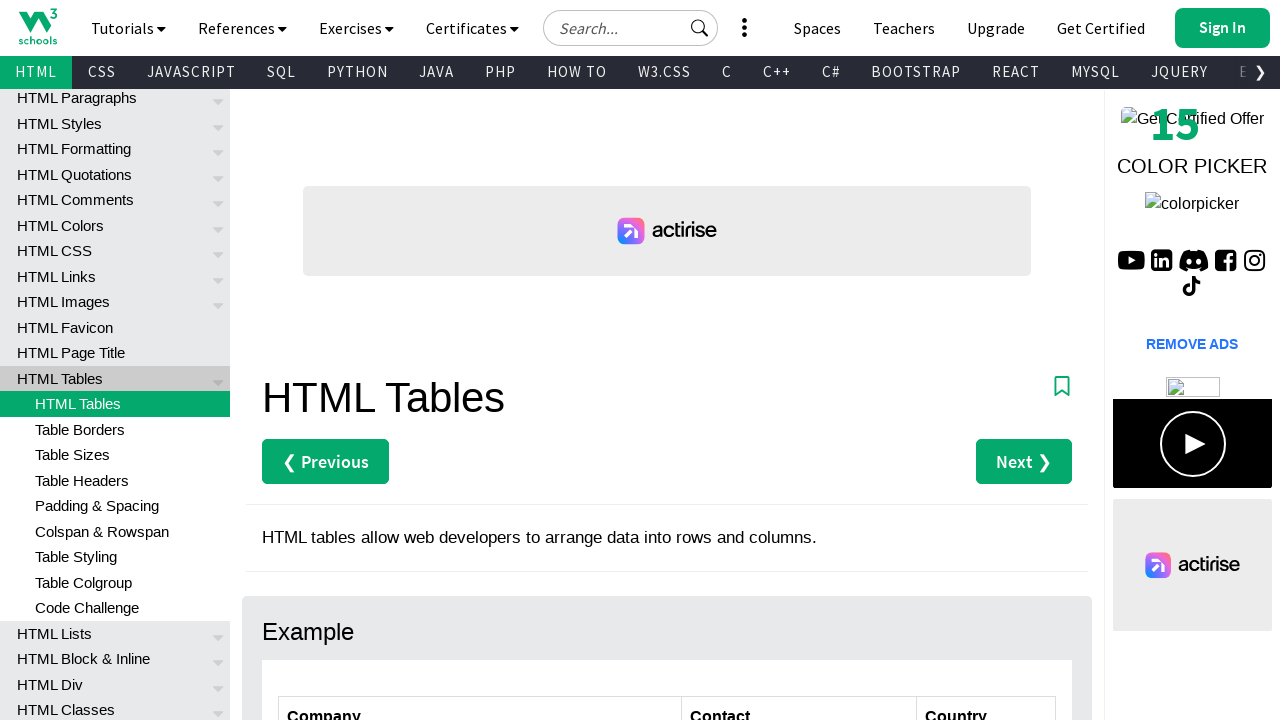

Located header cells in first row
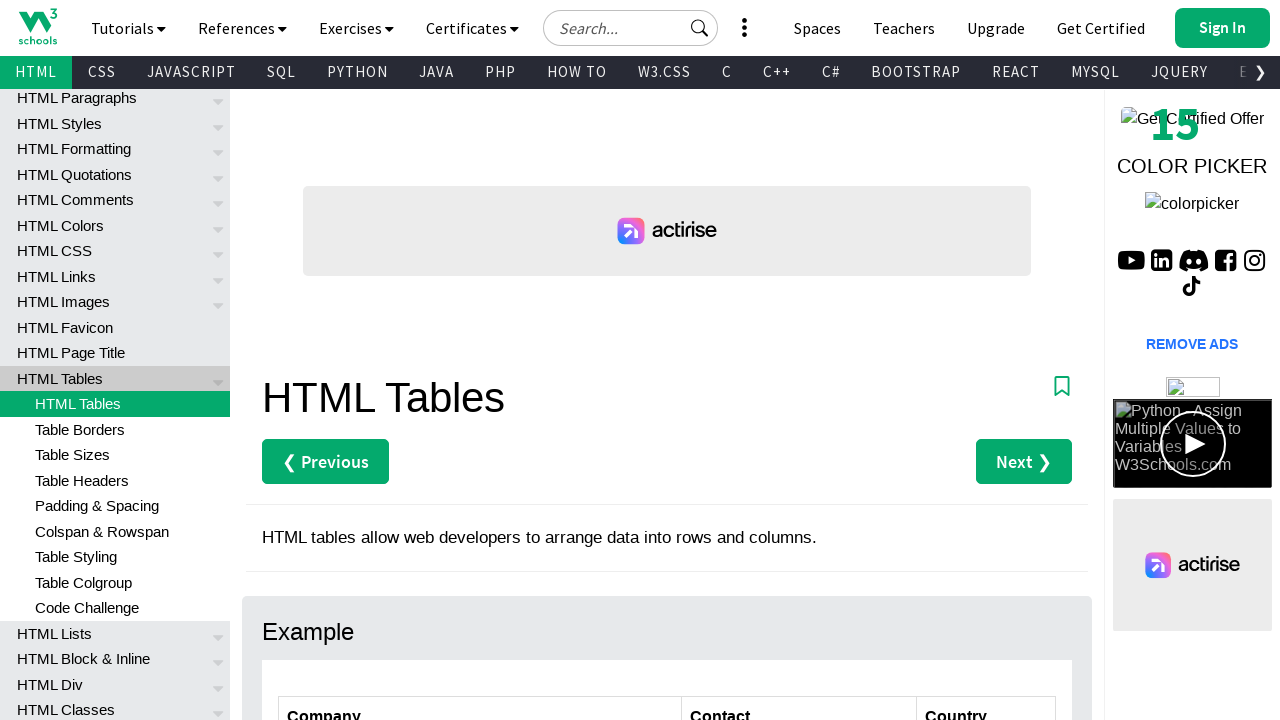

Waited for first header cell to be visible
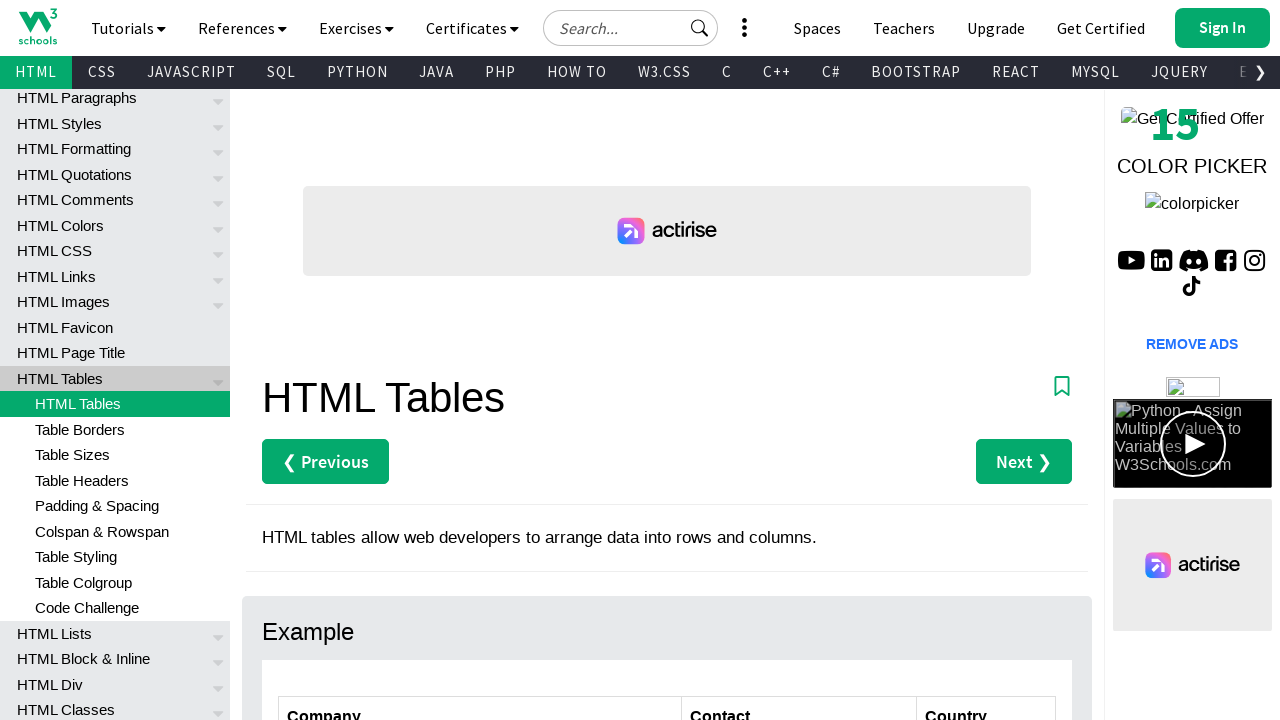

Located data cells in second row
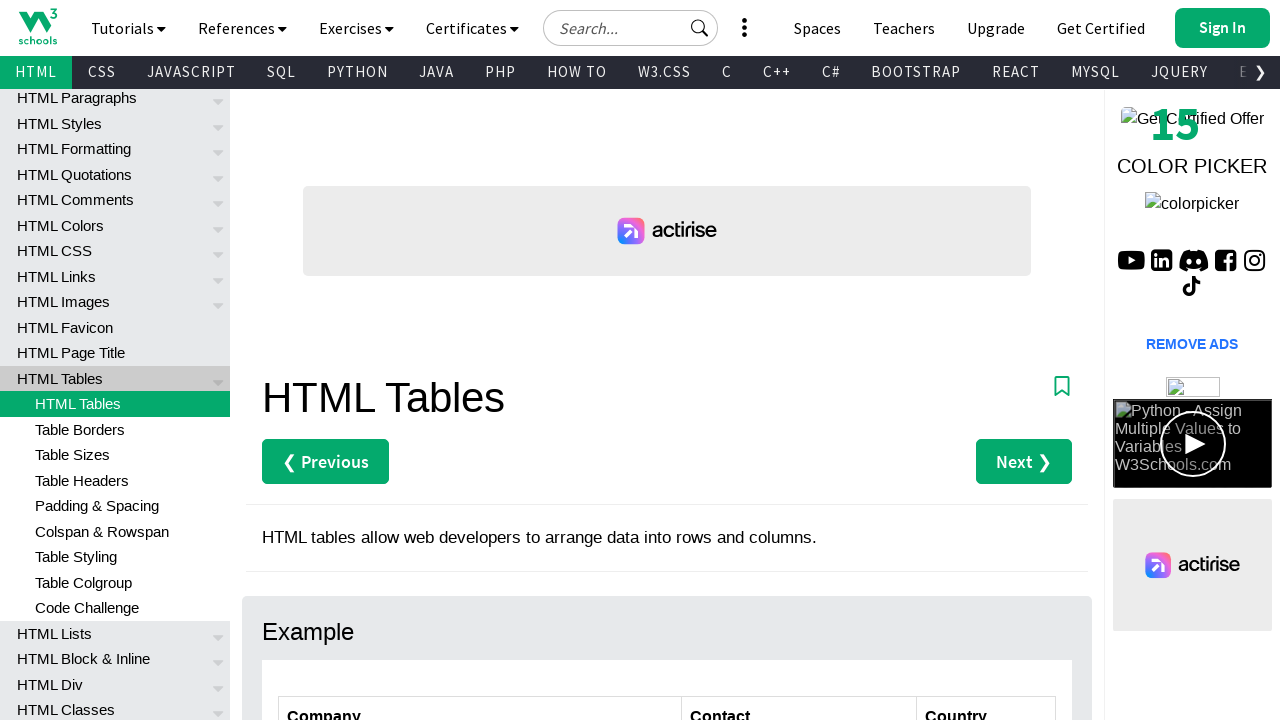

Waited for first data cell to be visible
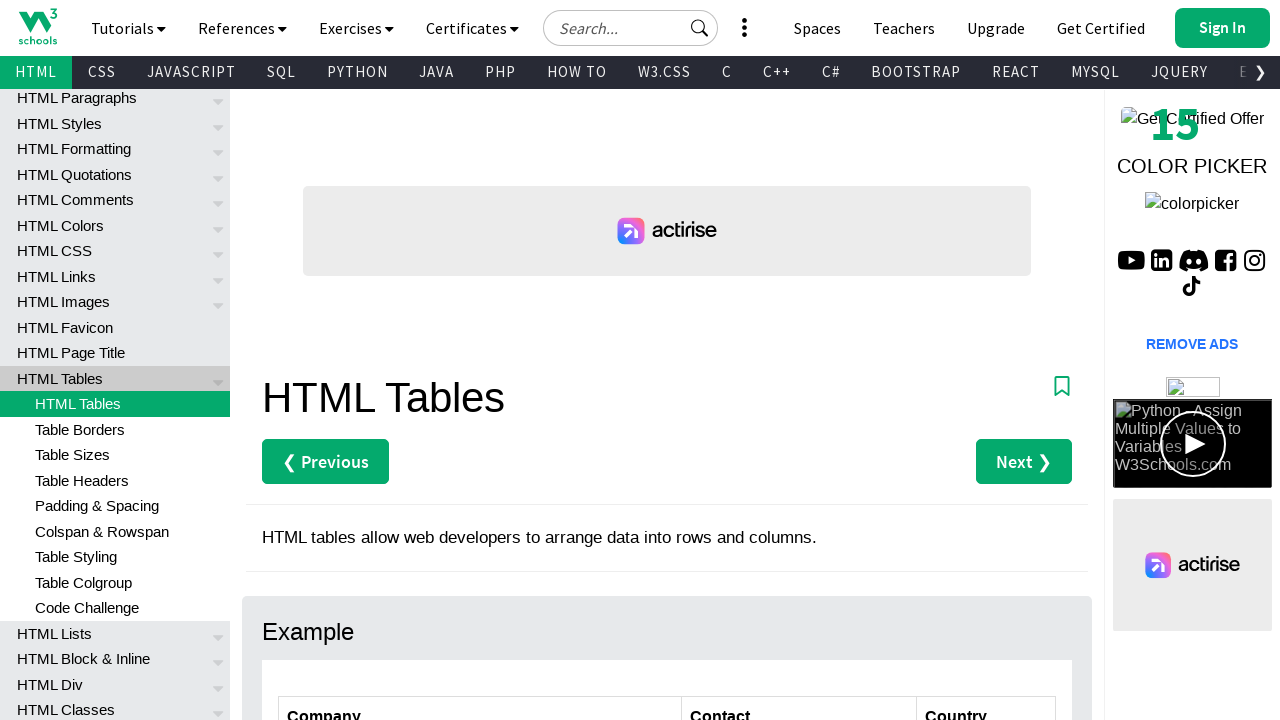

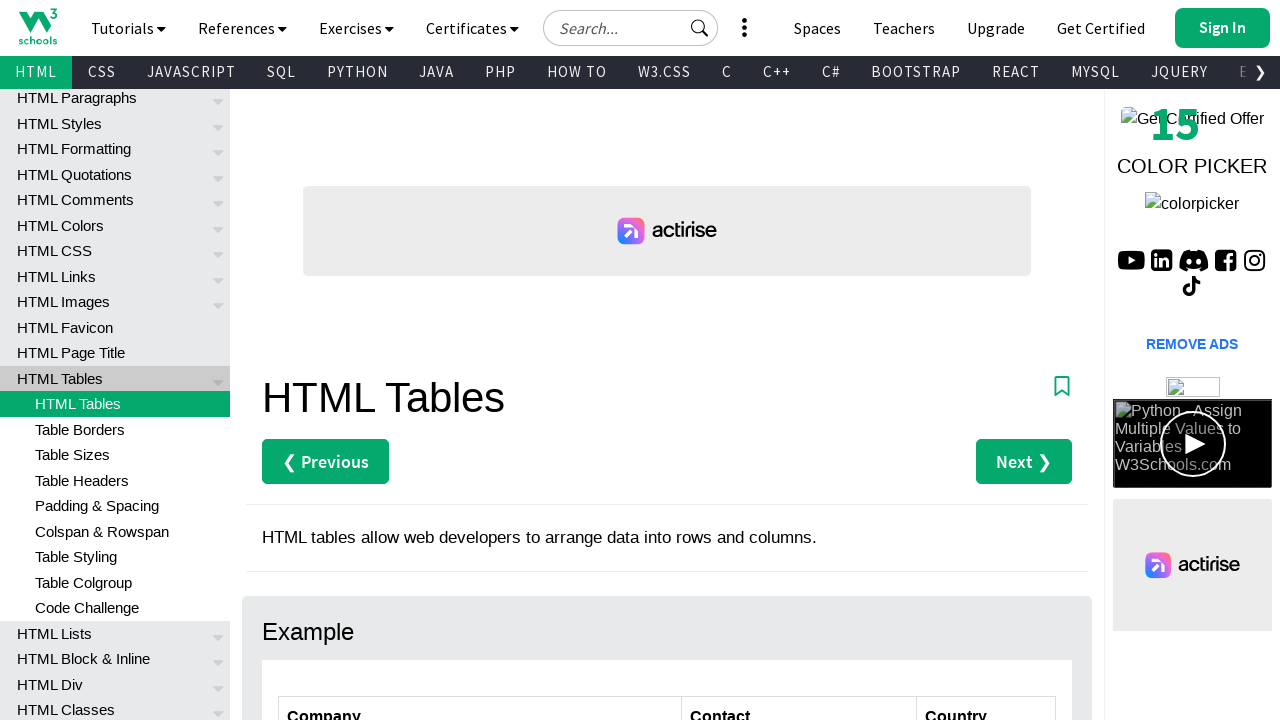